Tests the Python.org website search functionality by entering "pycon" in the search box and submitting the search form.

Starting URL: https://www.python.org

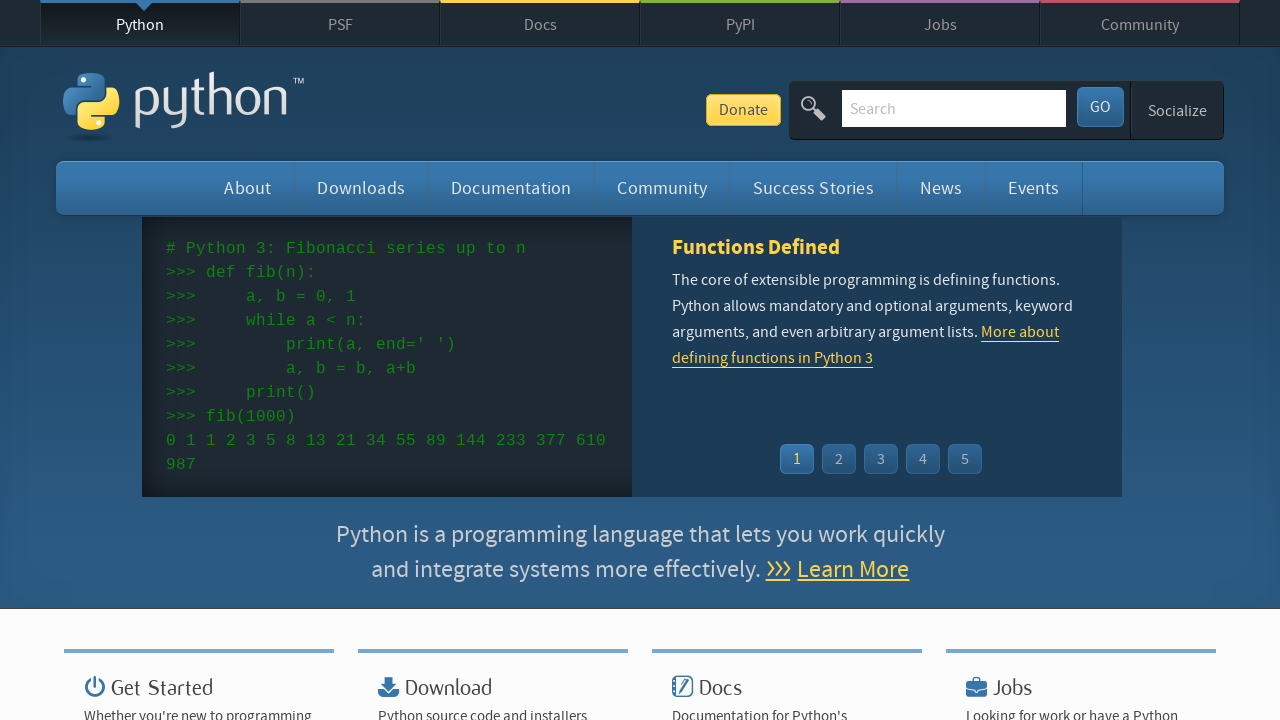

Filled search box with 'pycon' on input[name='q']
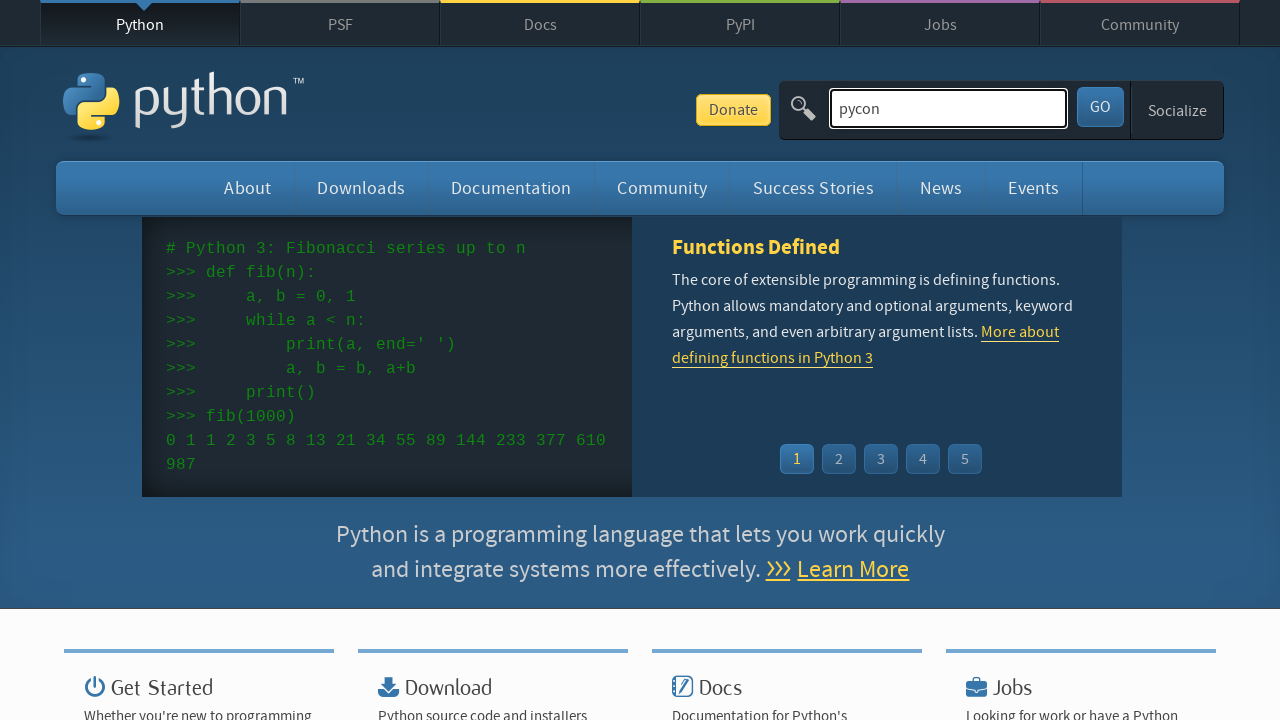

Pressed Enter to submit search form on input[name='q']
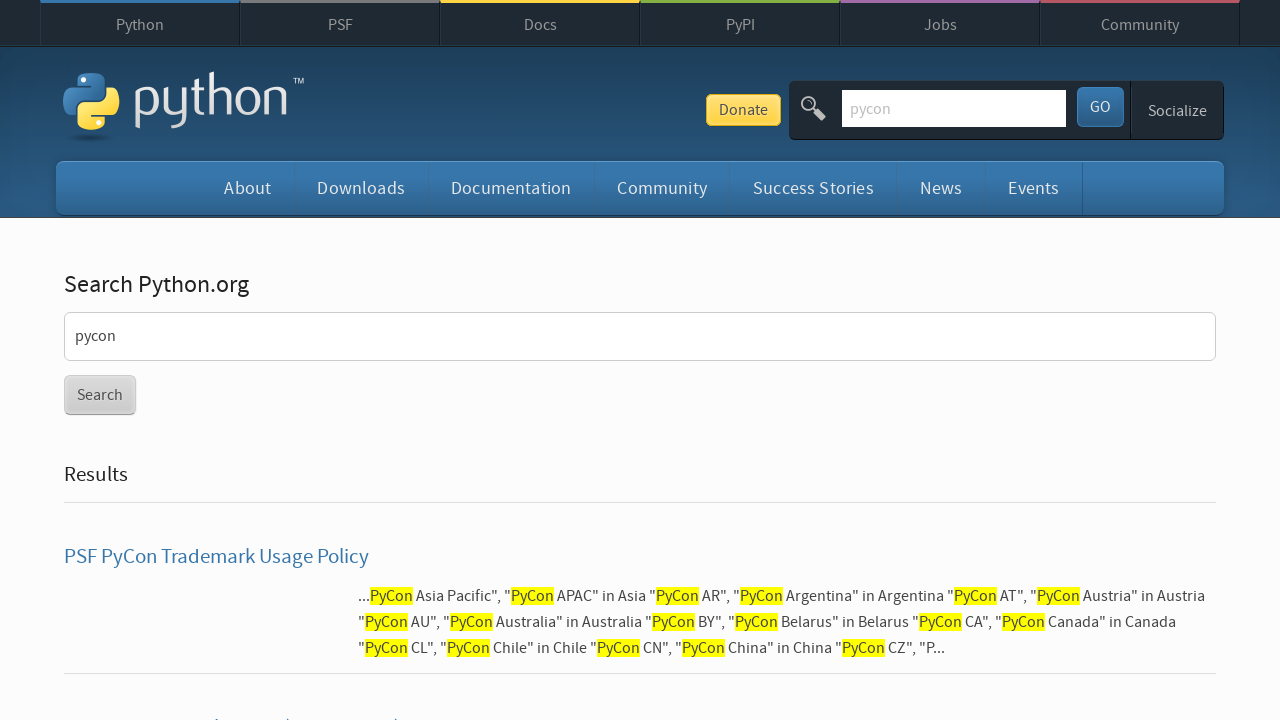

Search results loaded successfully
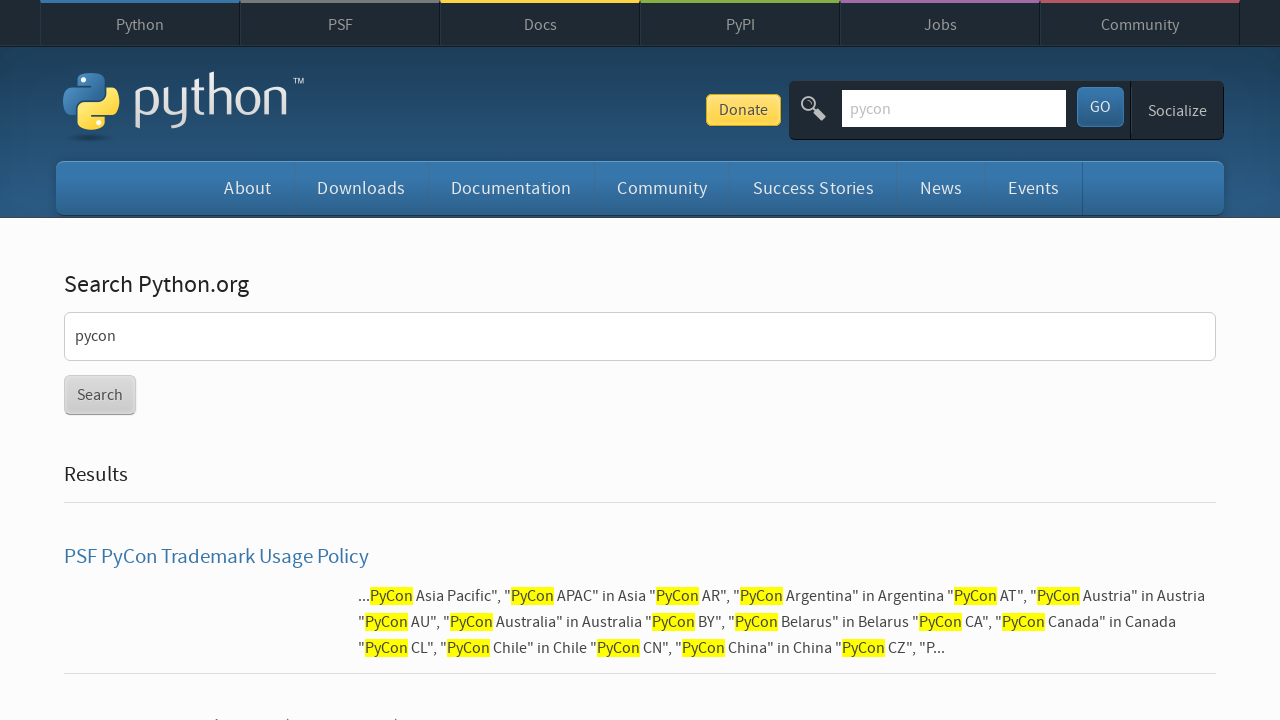

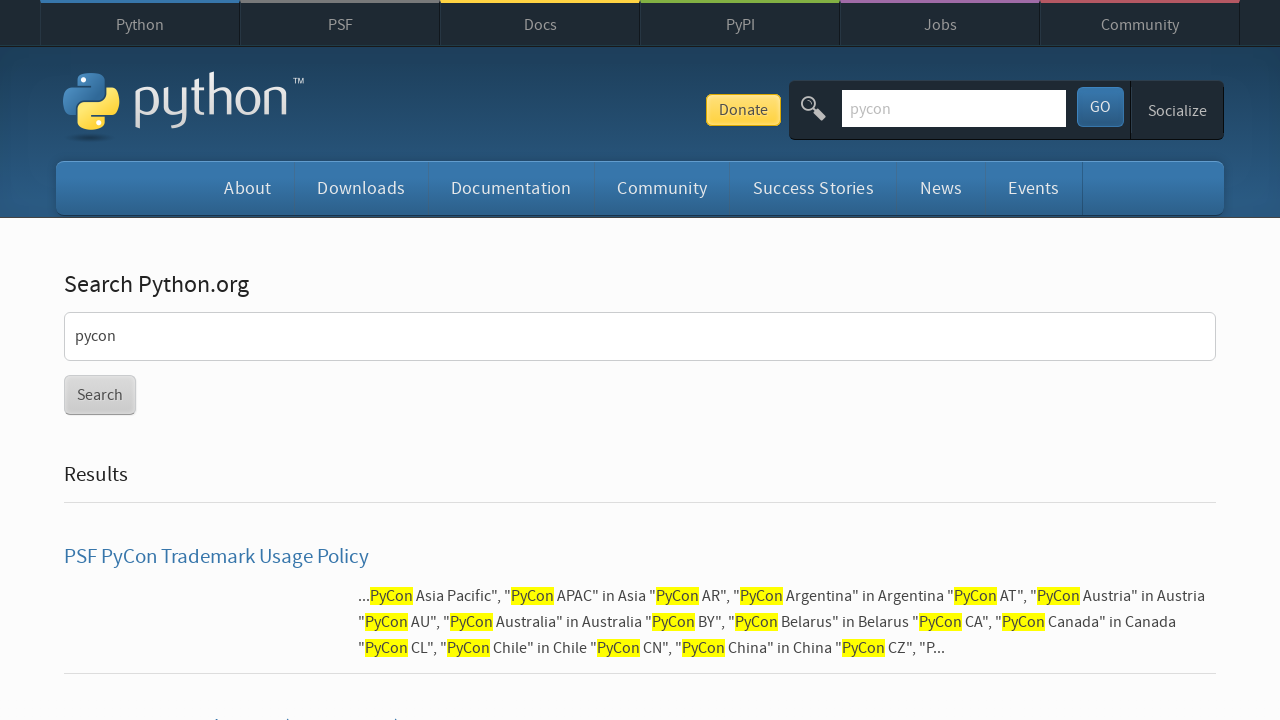